Opens the OrangeHRM demo website and maximizes the browser window to verify the site loads successfully.

Starting URL: https://opensource-demo.orangehrmlive.com/

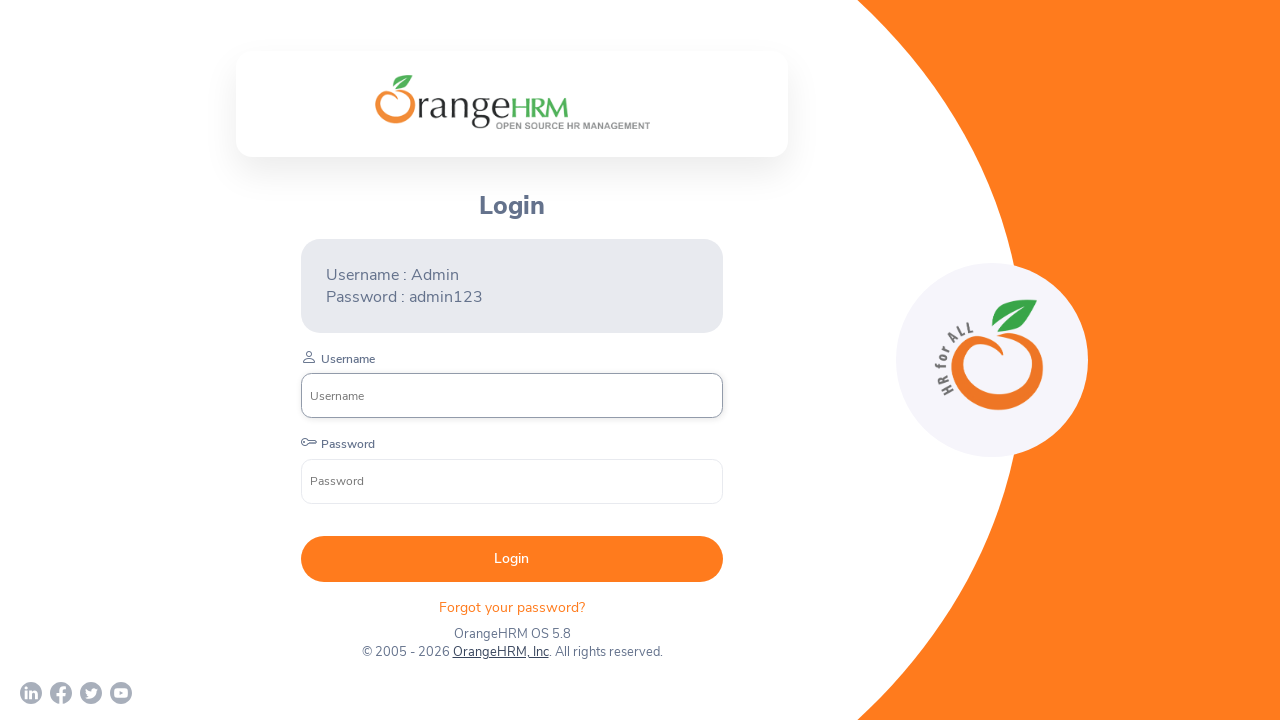

Set viewport size to 1920x1080 to maximize browser window
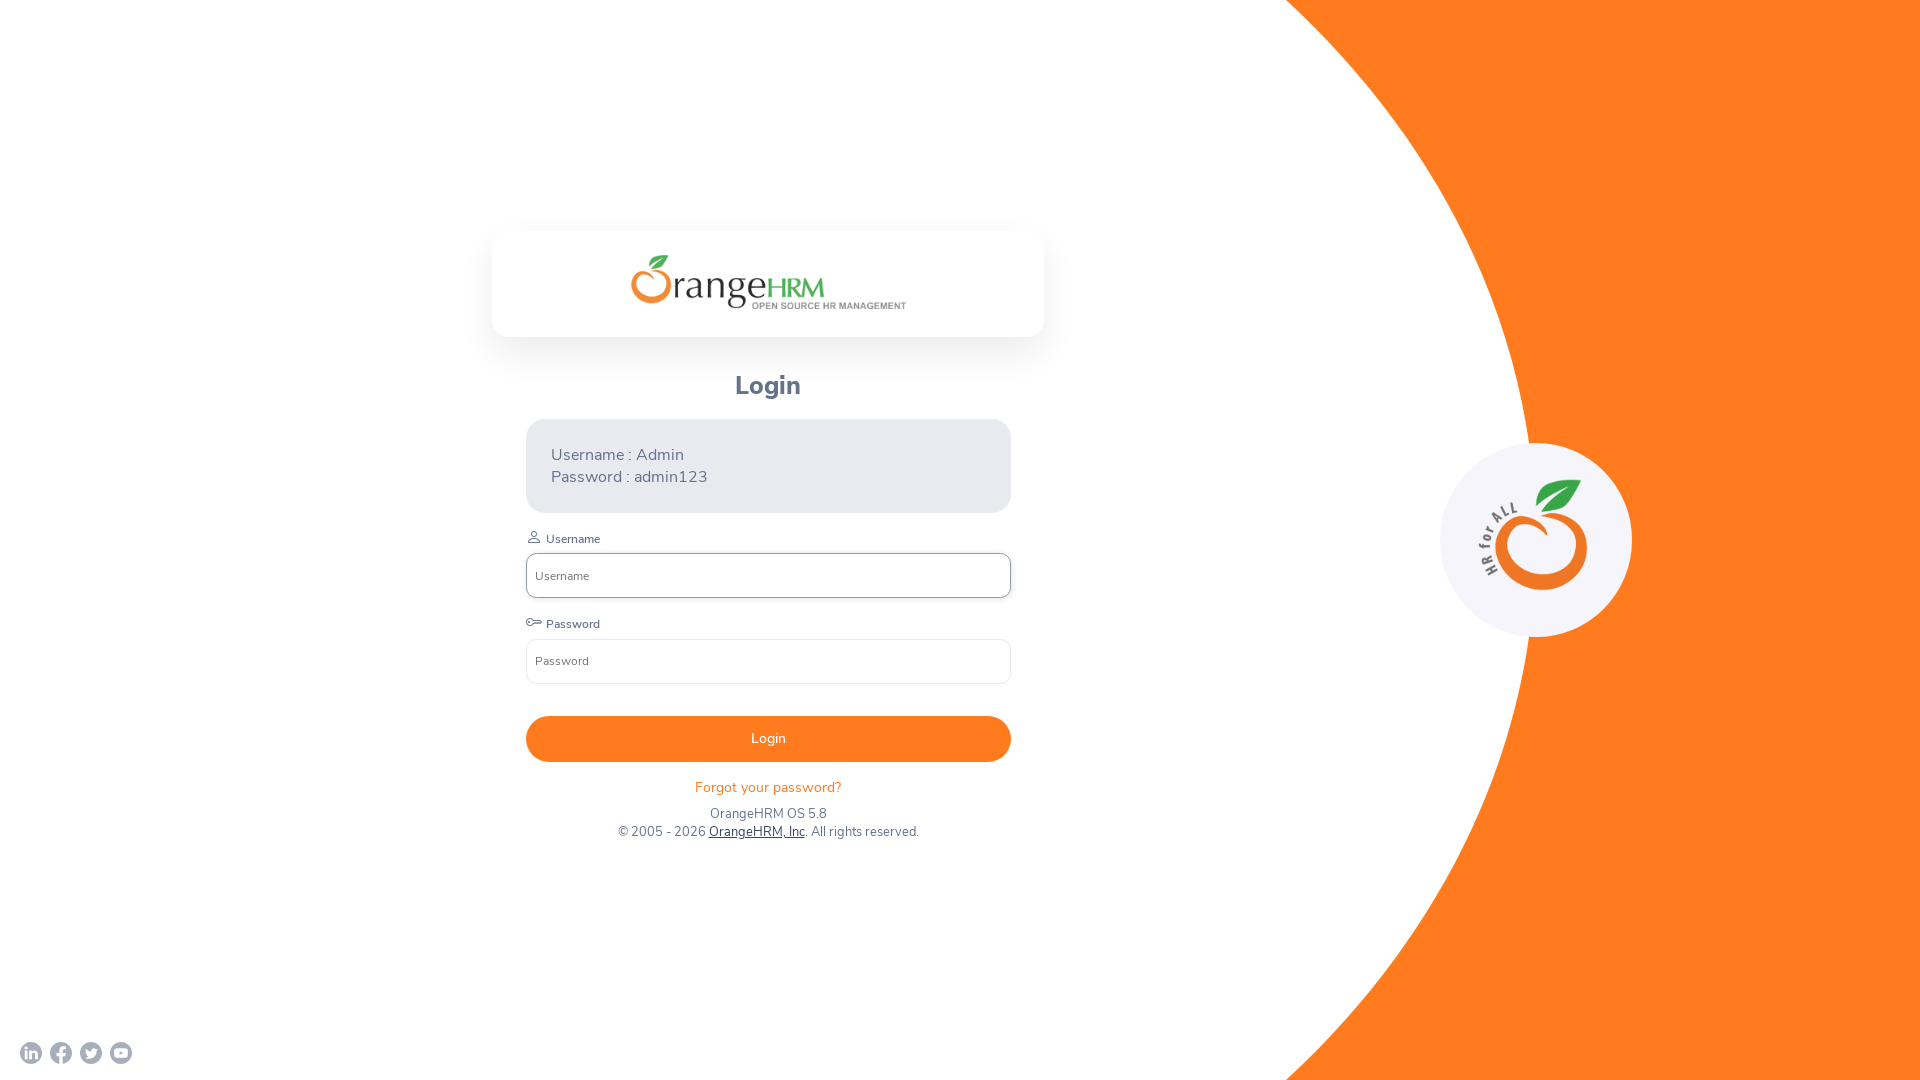

OrangeHRM demo website loaded successfully with network idle state
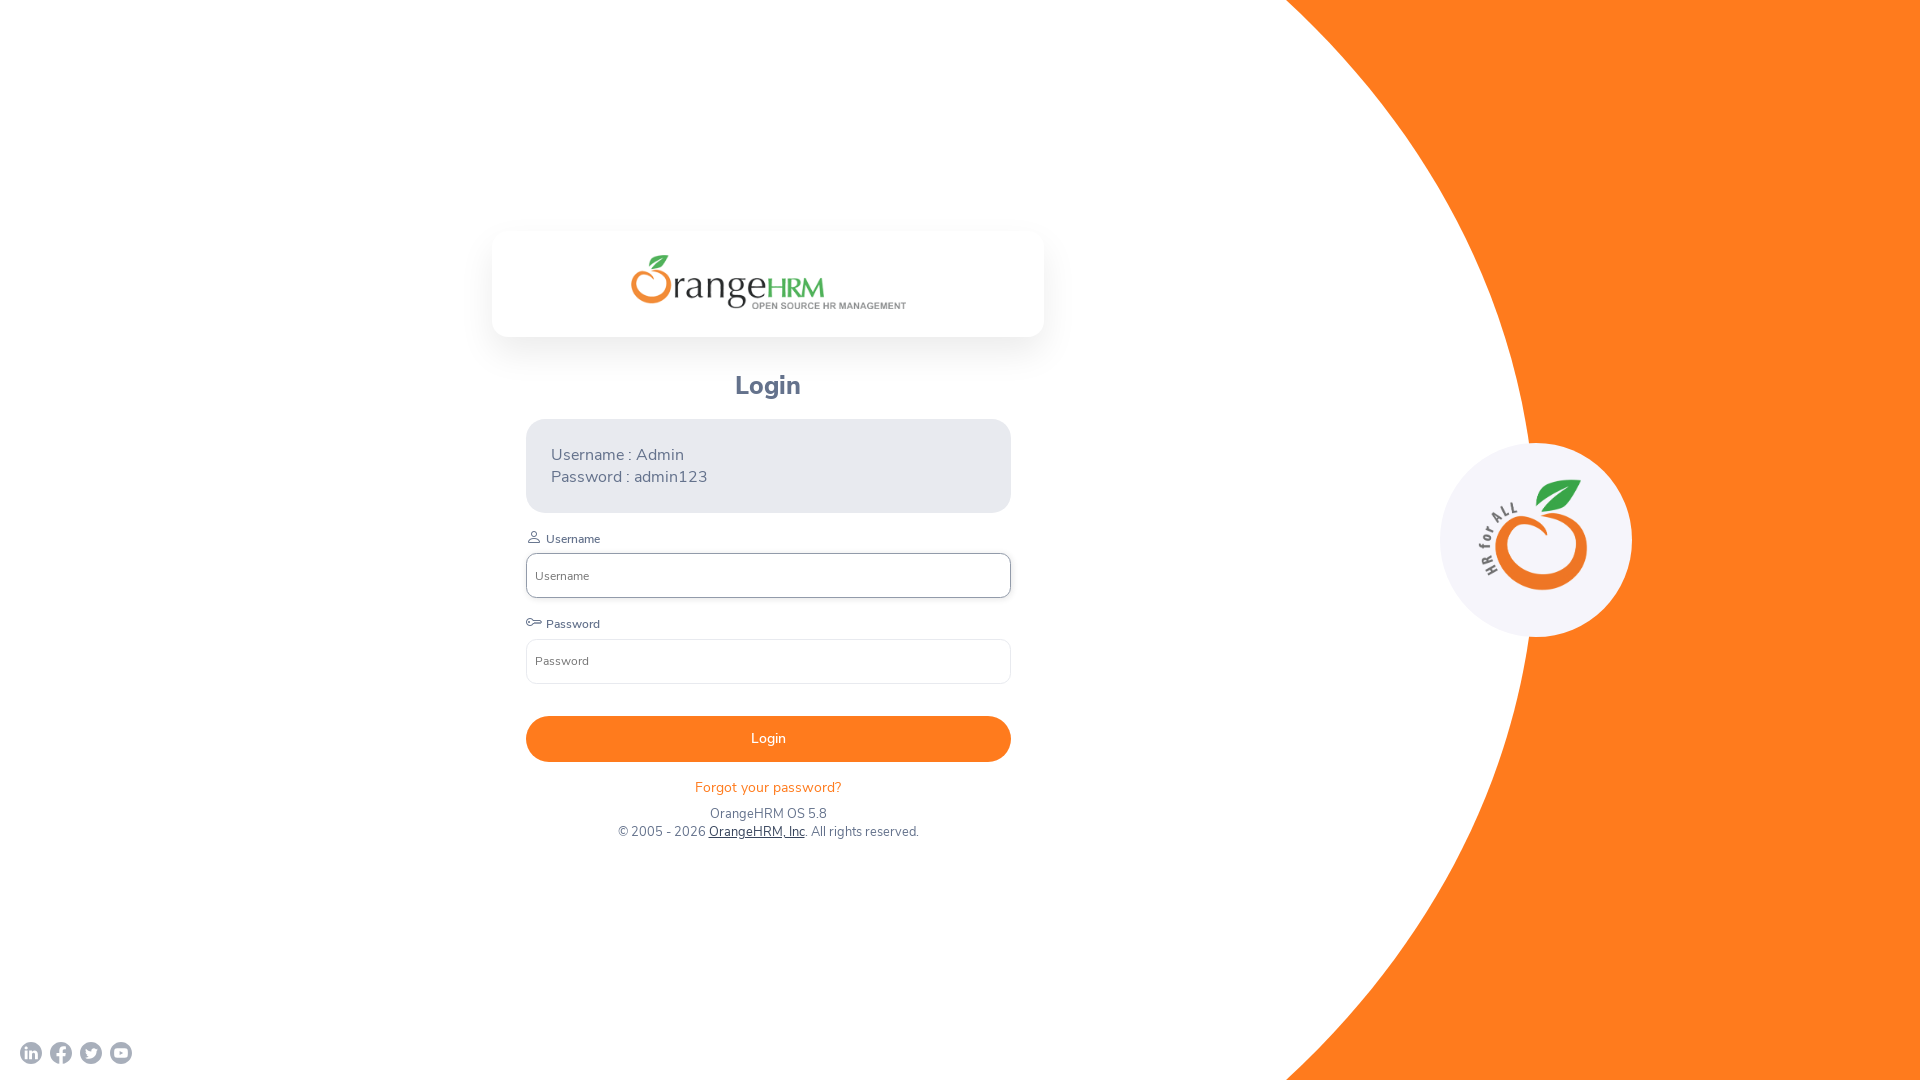

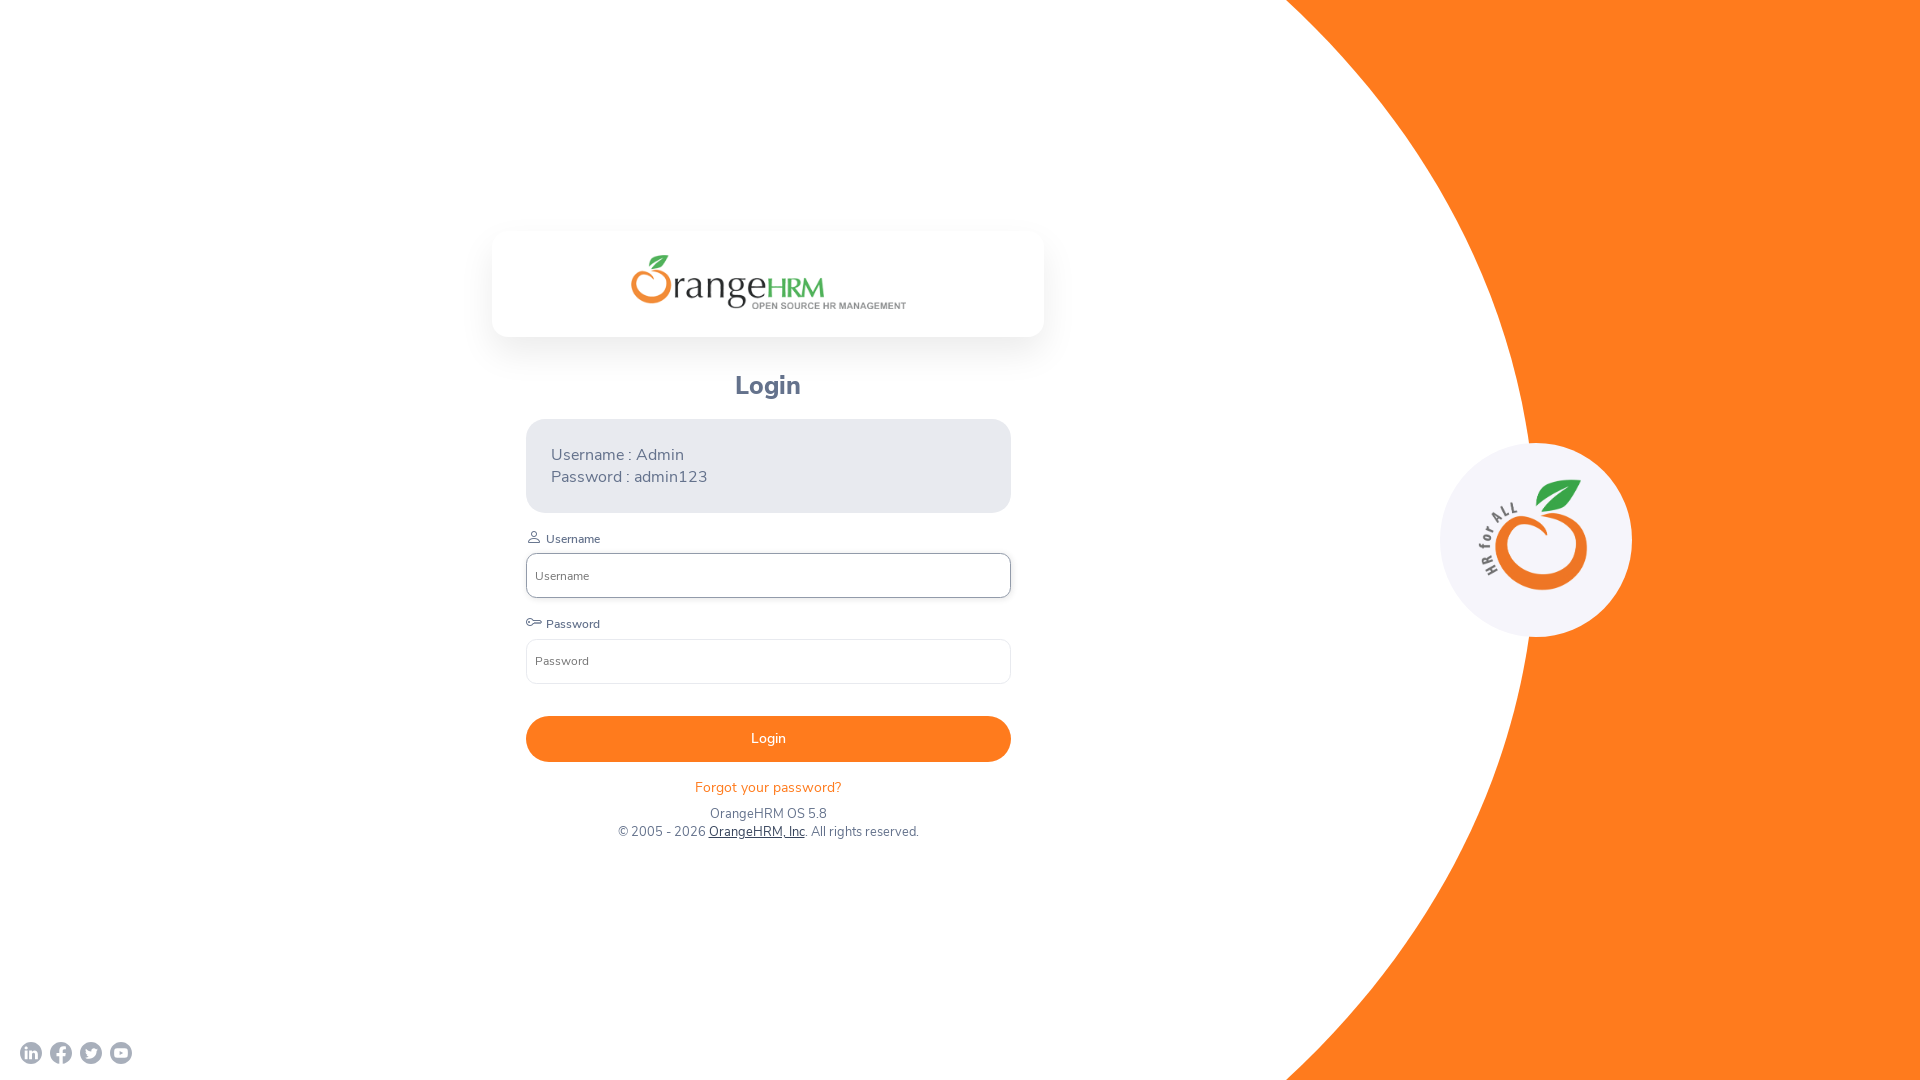